Tests form validation by attempting to submit an empty registration form and verifying validation messages appear

Starting URL: https://demoqa.com/webtables

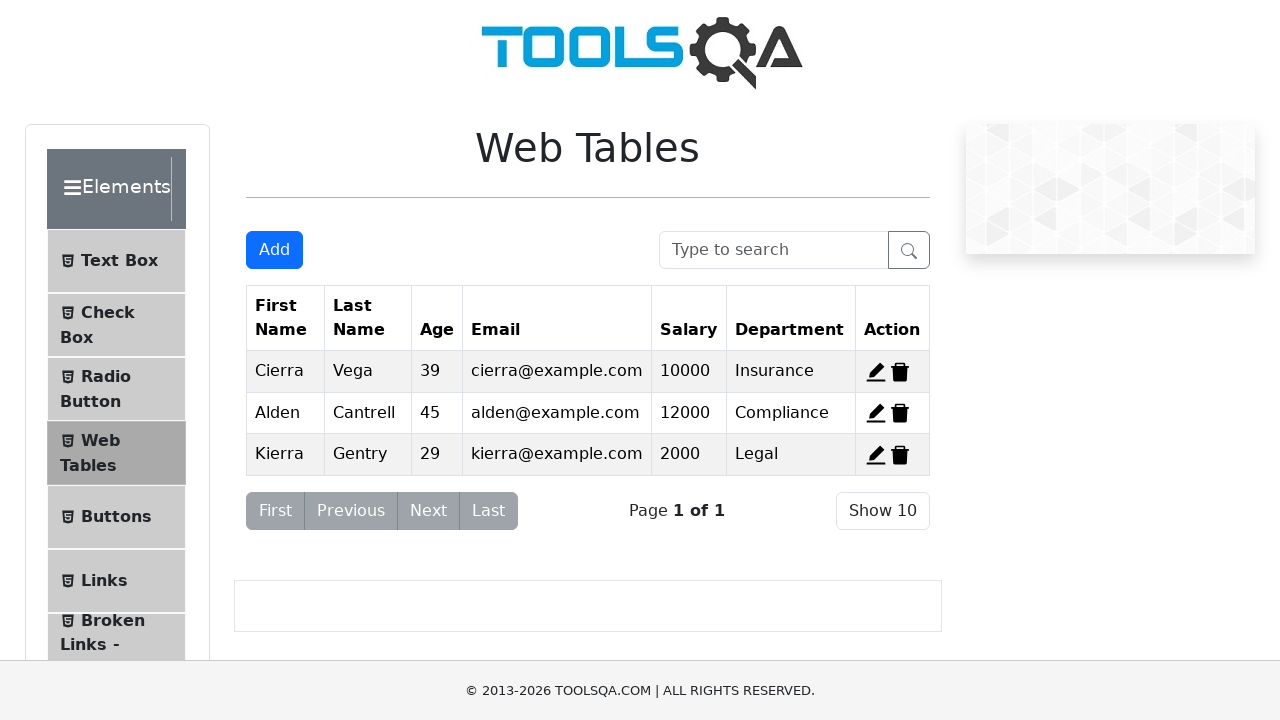

Queried for fixed banner element
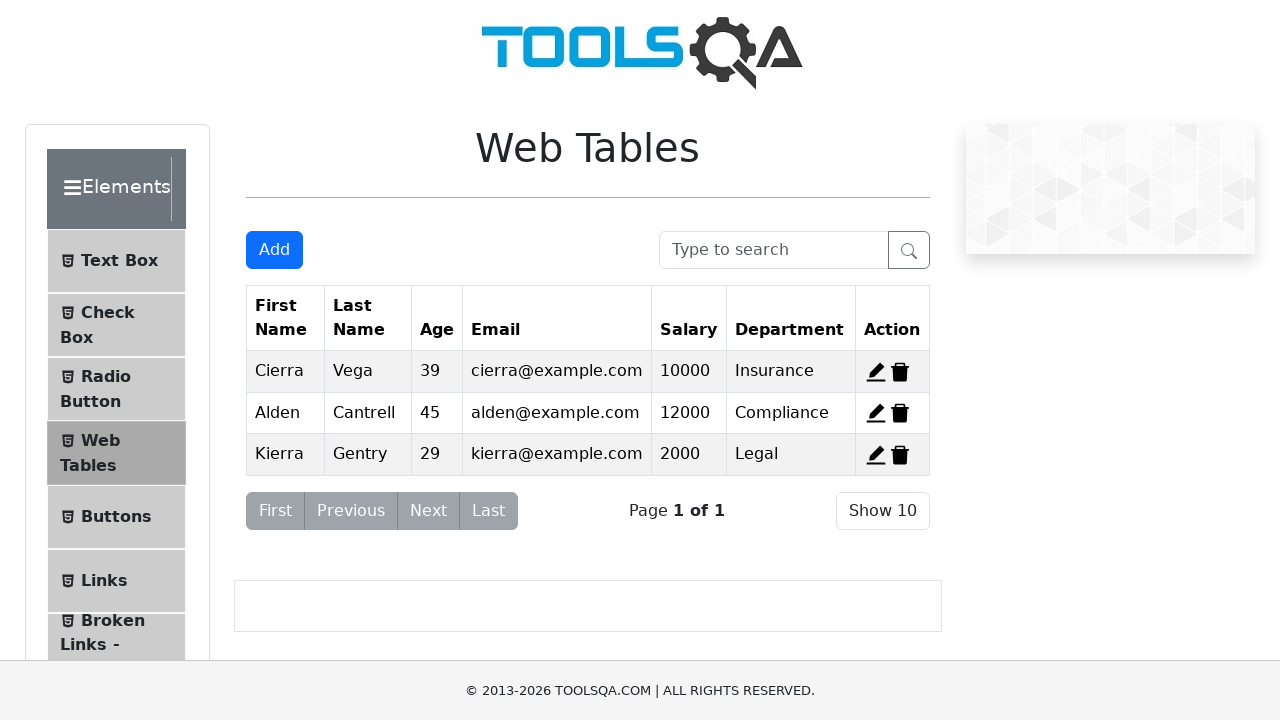

Clicked Add New Record button to open registration form at (274, 250) on #addNewRecordButton
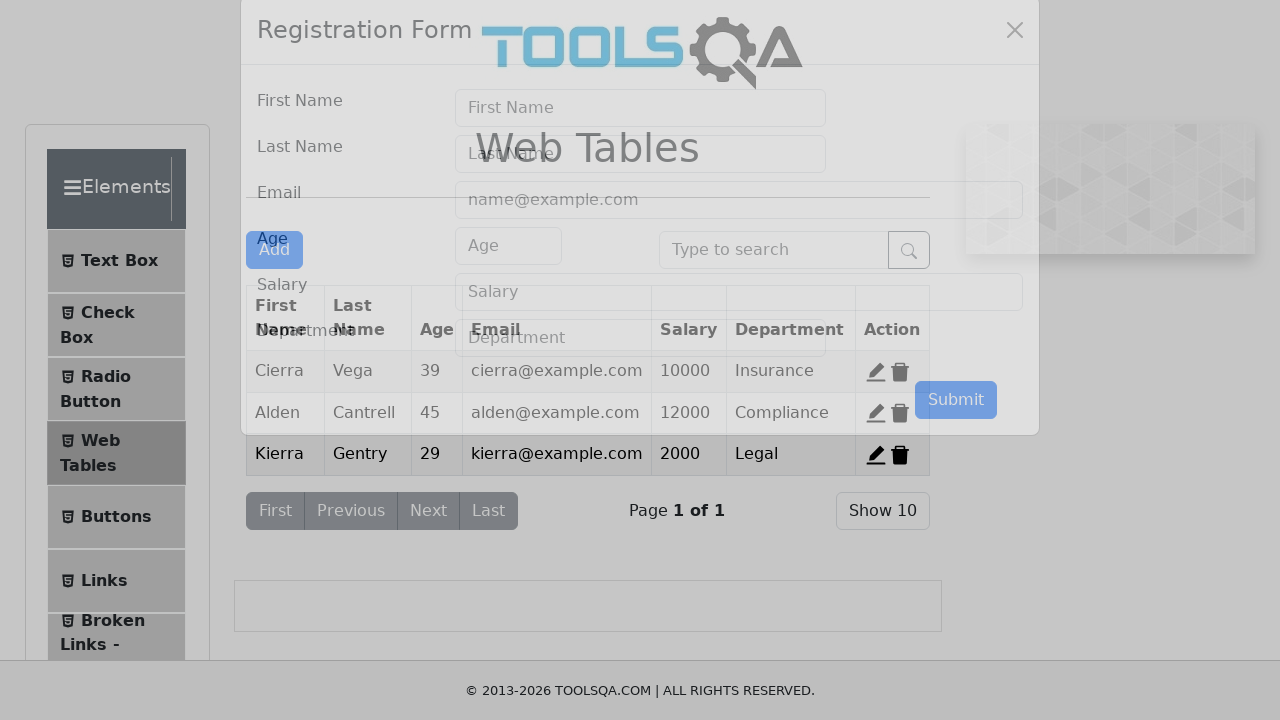

Clicked submit button without filling any form fields at (956, 433) on #submit
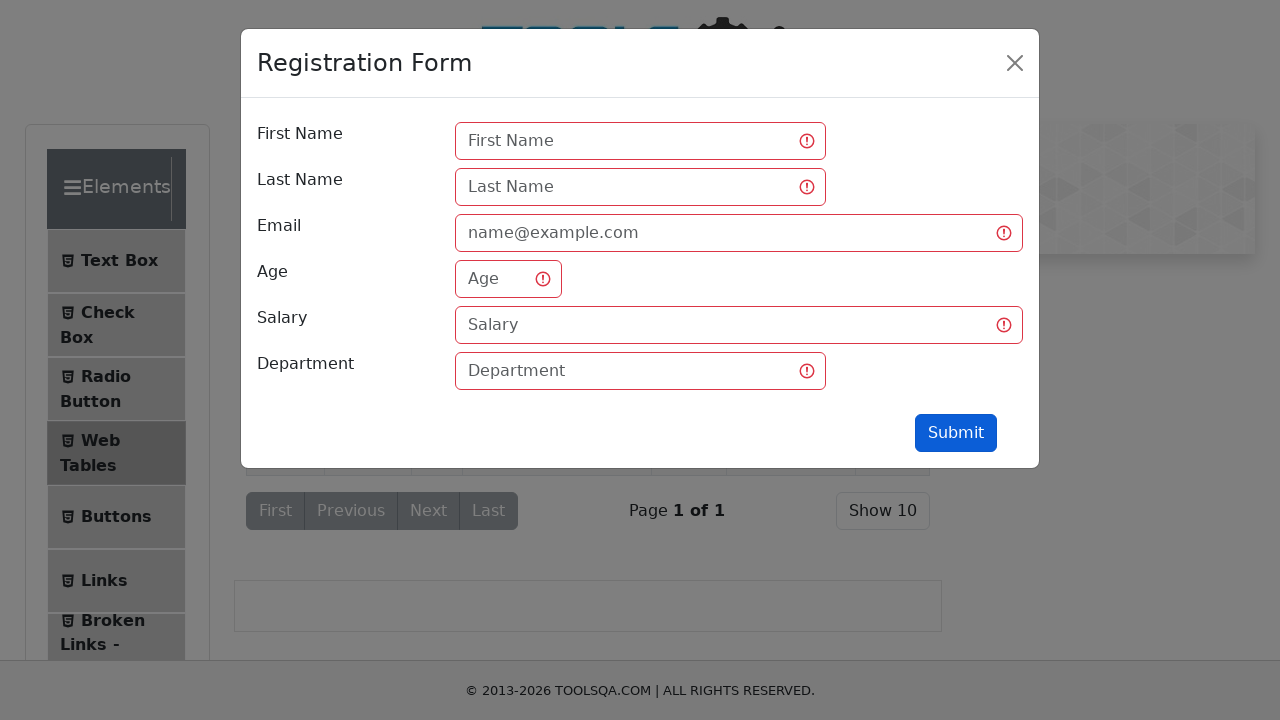

Validation messages appeared on form
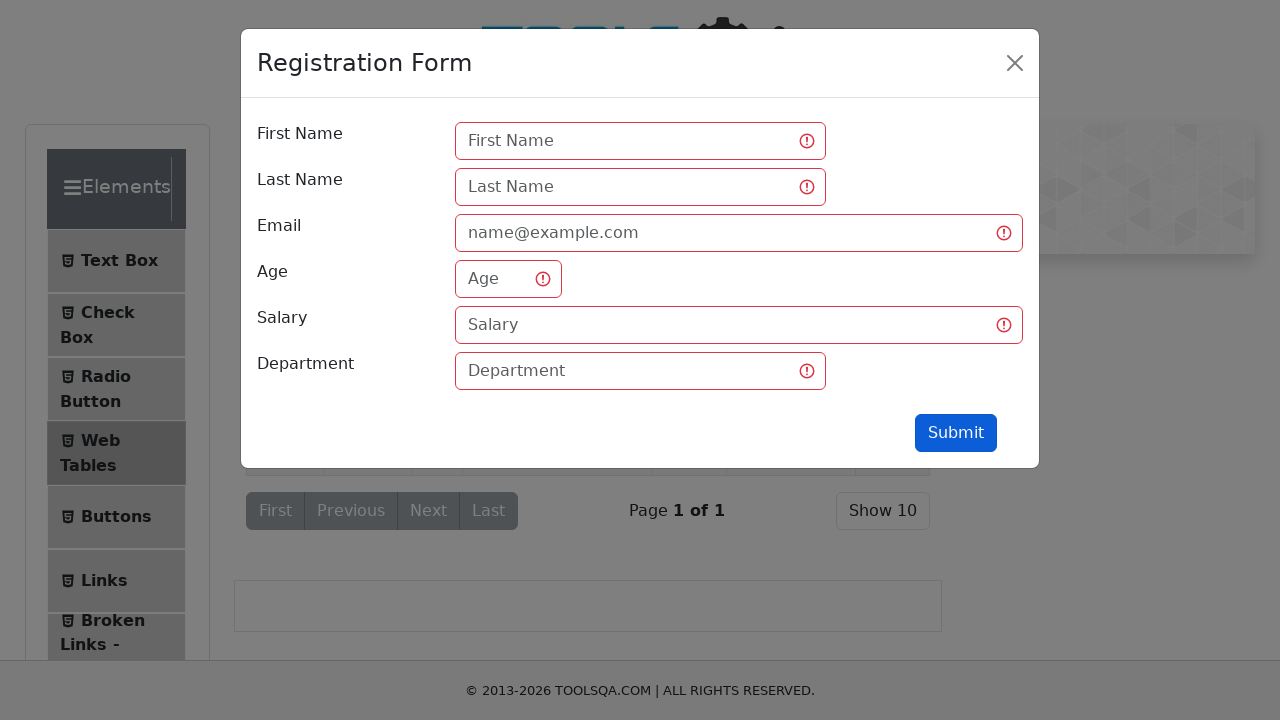

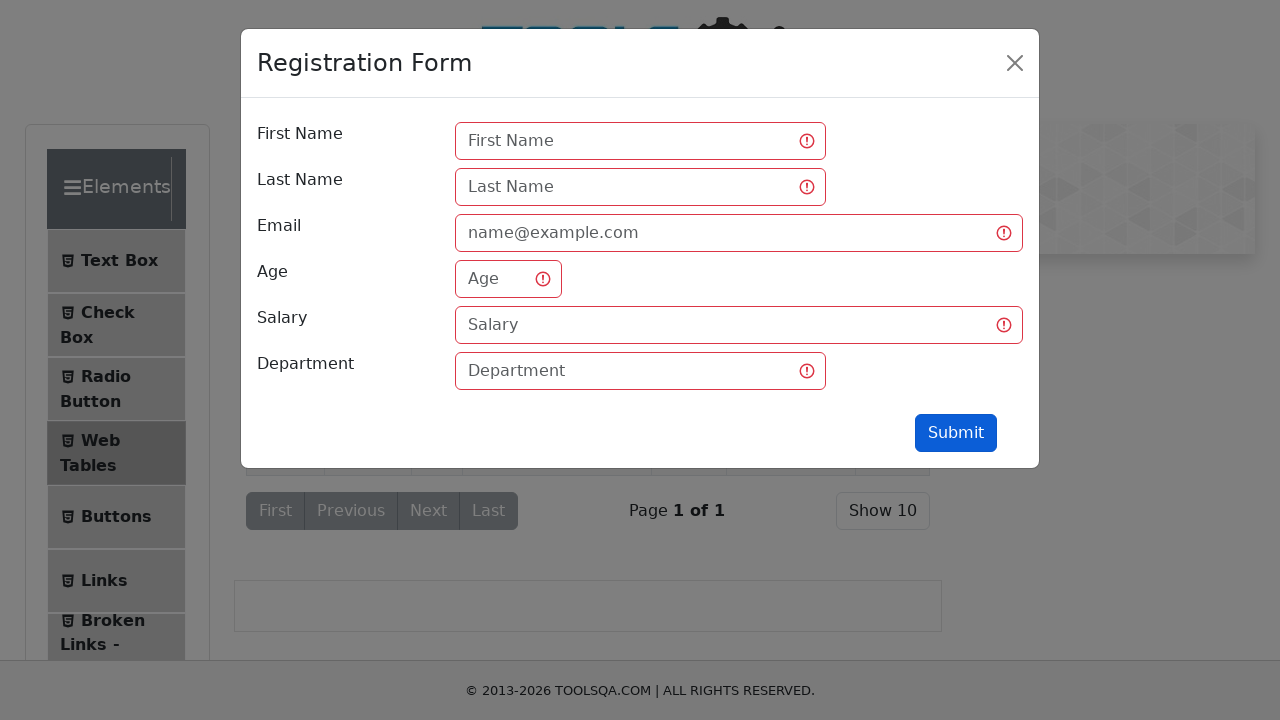